Tests alert handling by clicking a prompt button and interacting with JavaScript prompts

Starting URL: https://demoqa.com/alerts

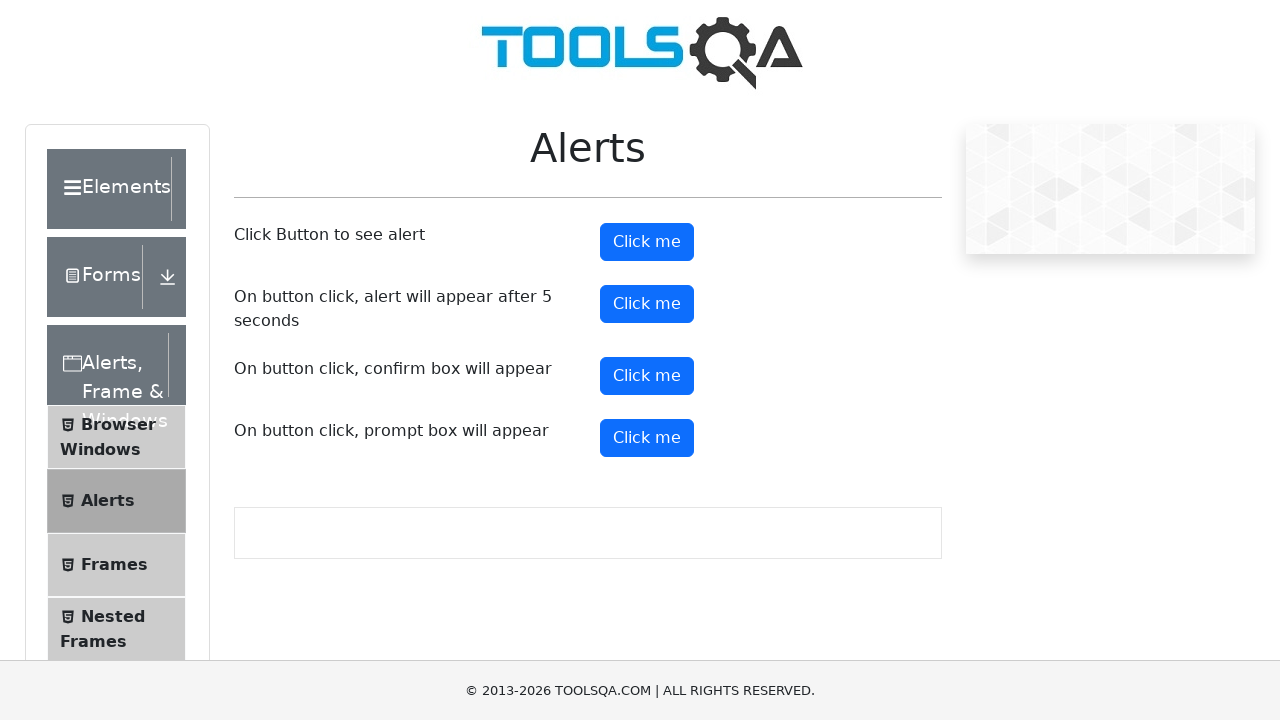

Waited for prompt button to become visible
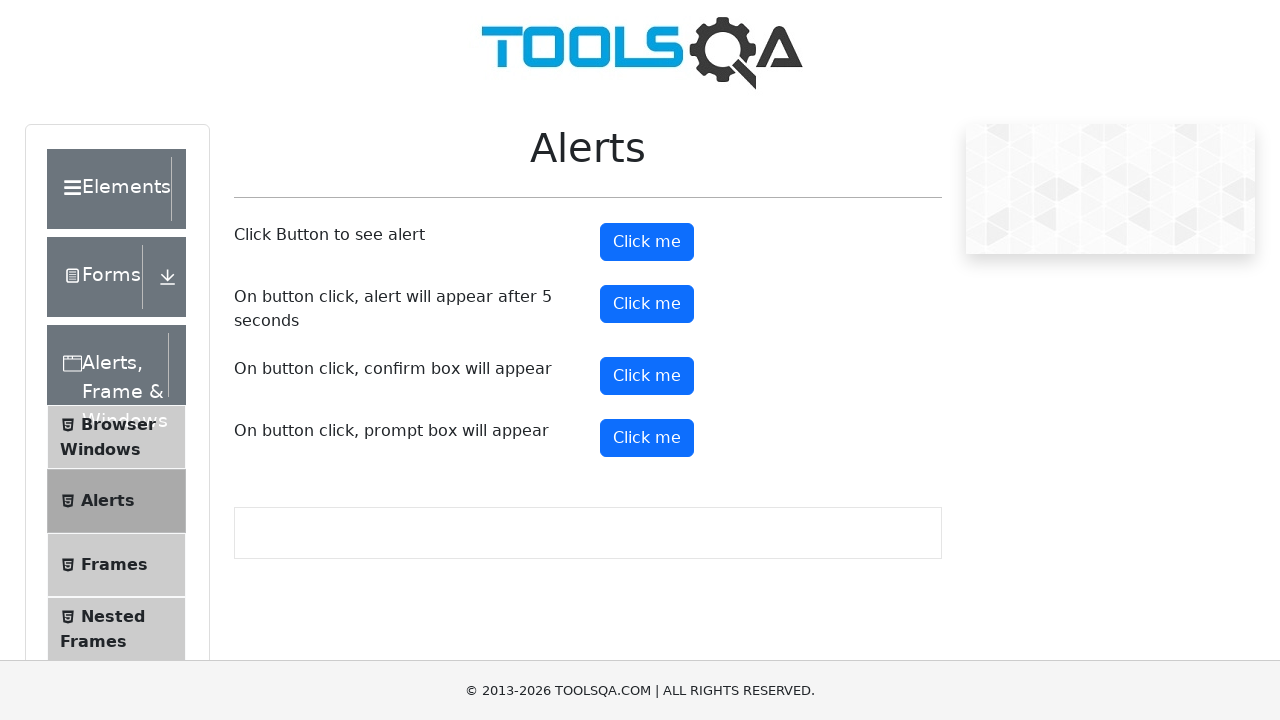

Scrolled prompt button into view
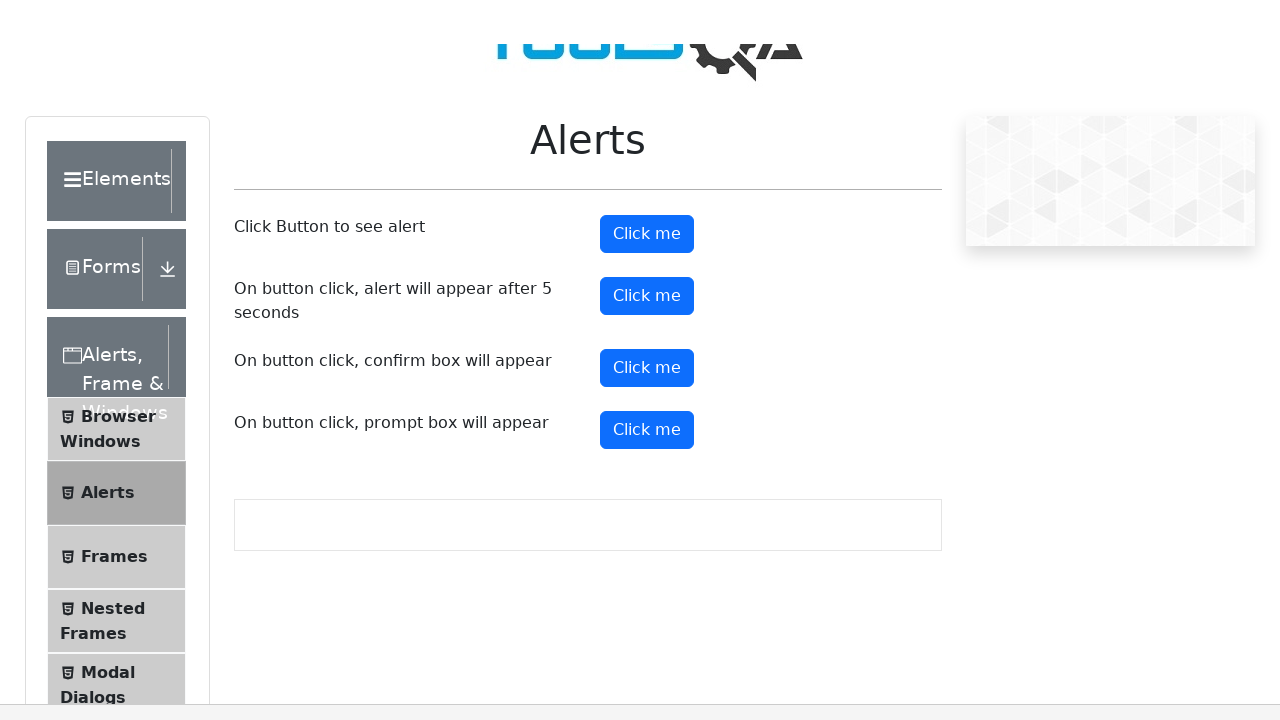

Clicked the prompt button
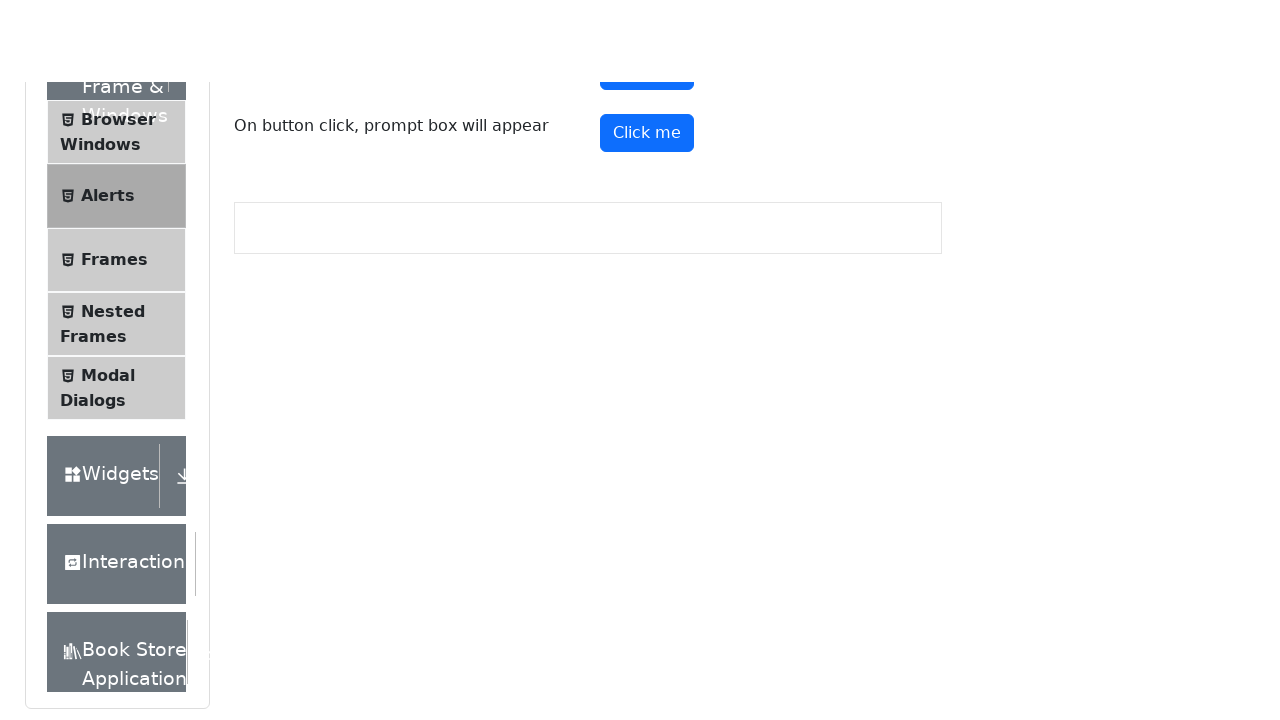

Set up dialog handler to accept prompt with text 'Rohit'
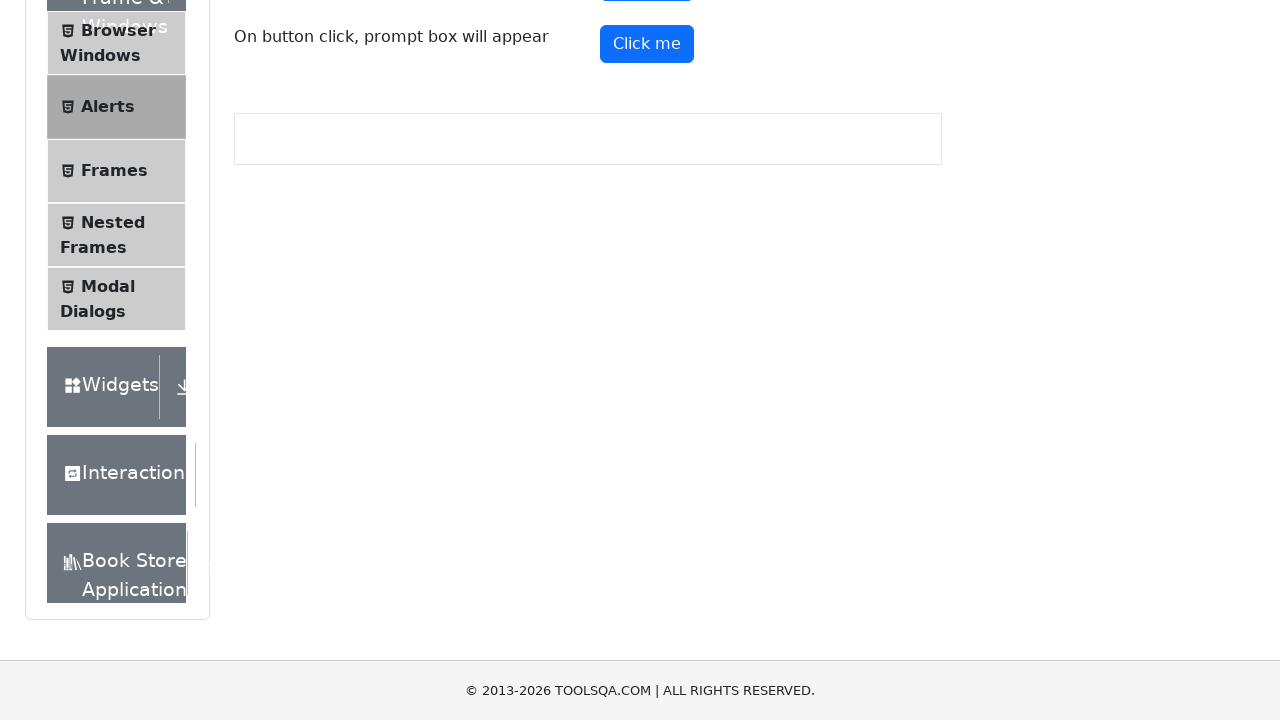

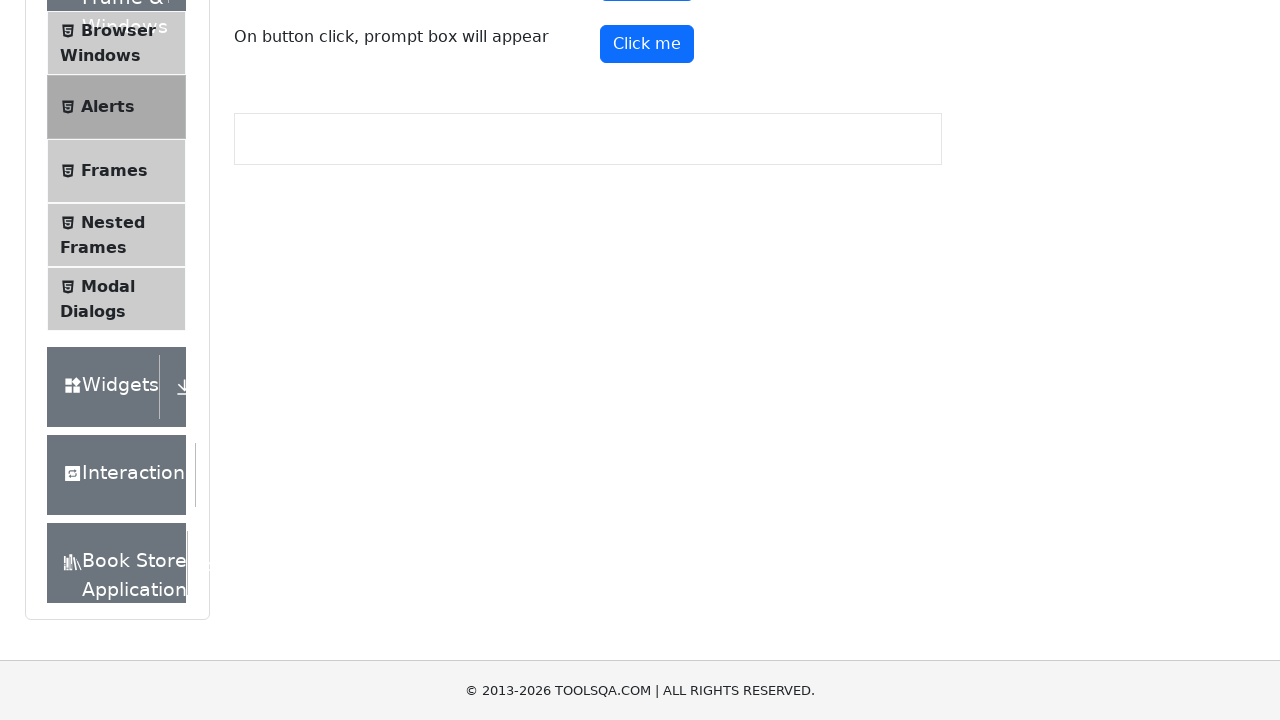